Tests resizable element functionality by performing various resize operations on a square element

Starting URL: https://seleniumui.moderntester.pl/resizable.php

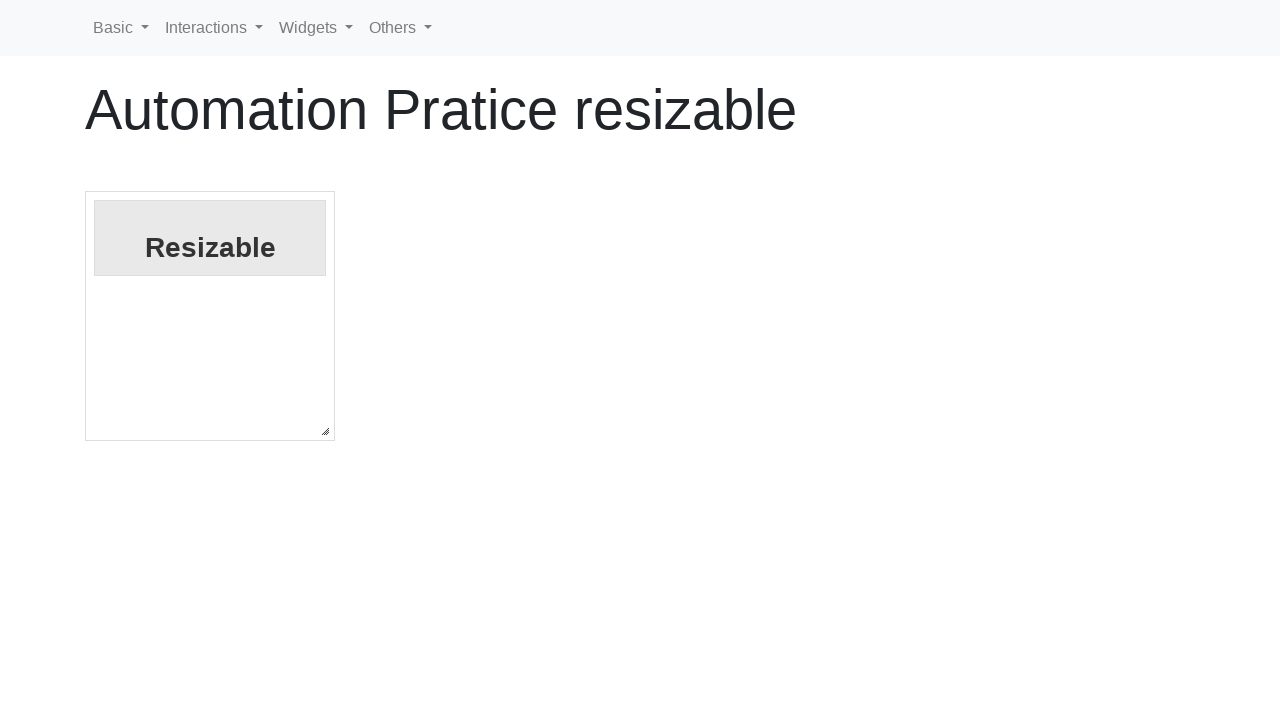

Located the resizable element
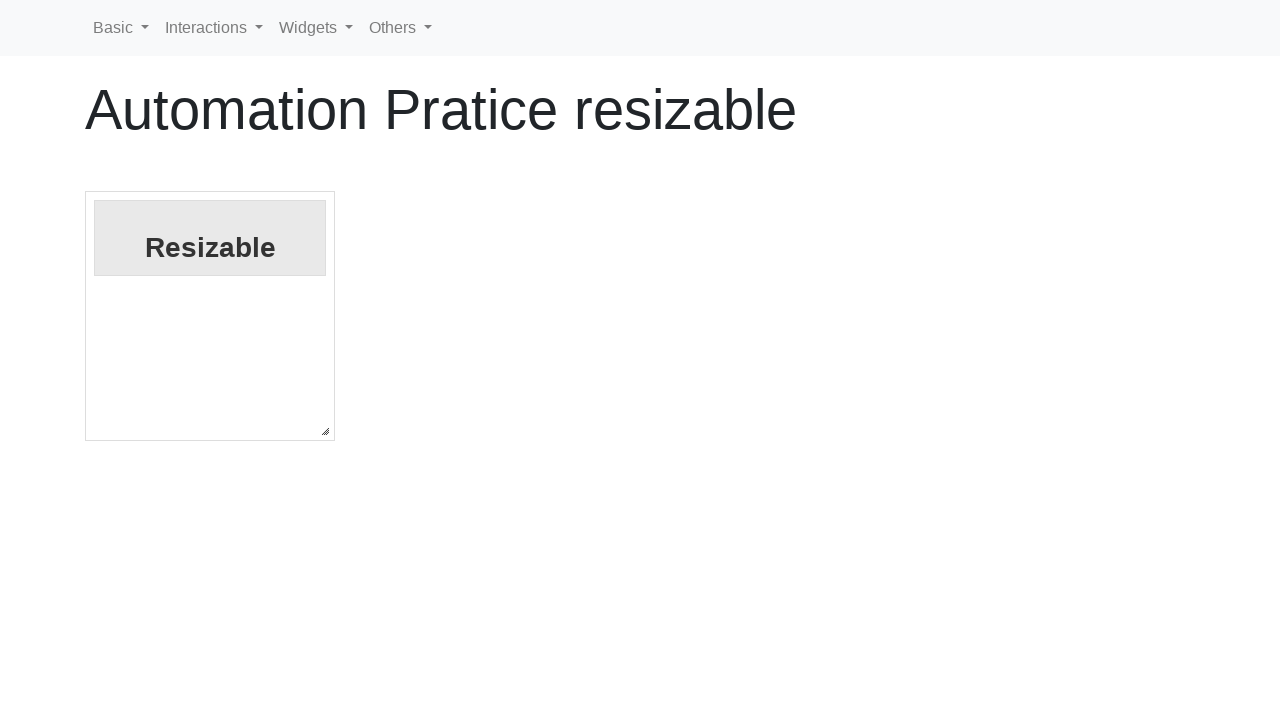

Retrieved resizable element bounding box
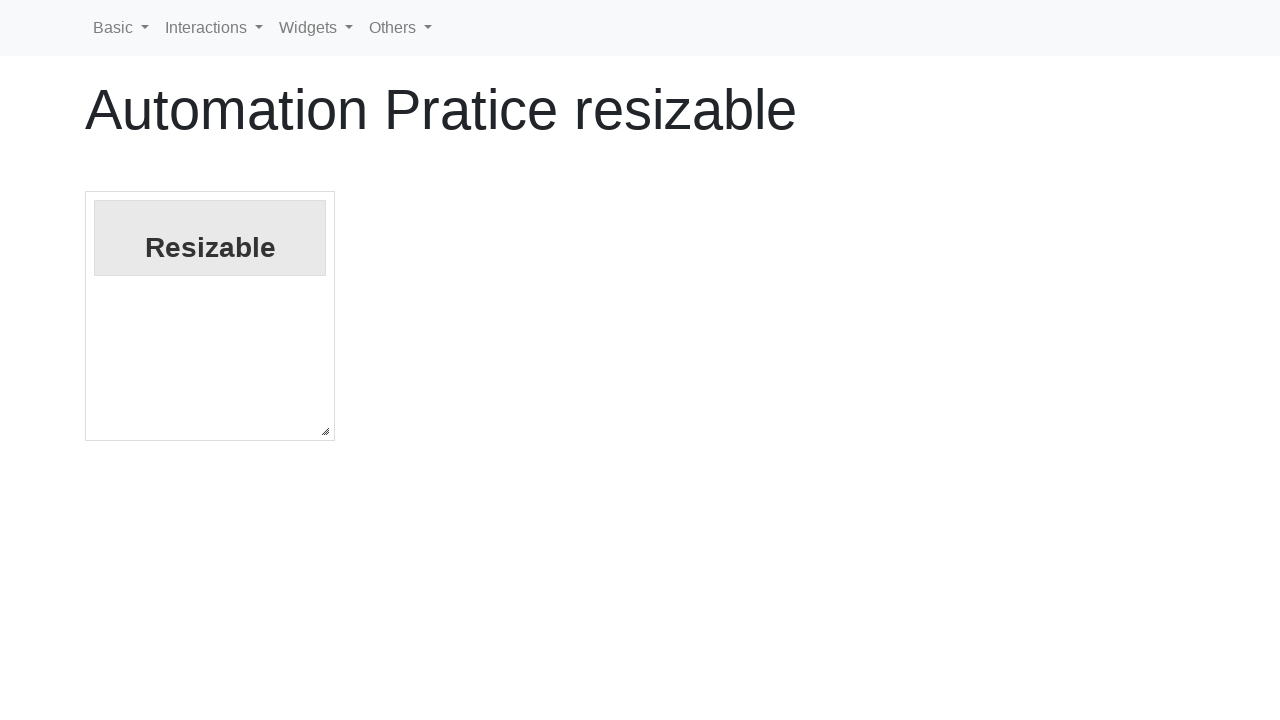

Moved mouse to top-right corner of resizable element at (209, 67)
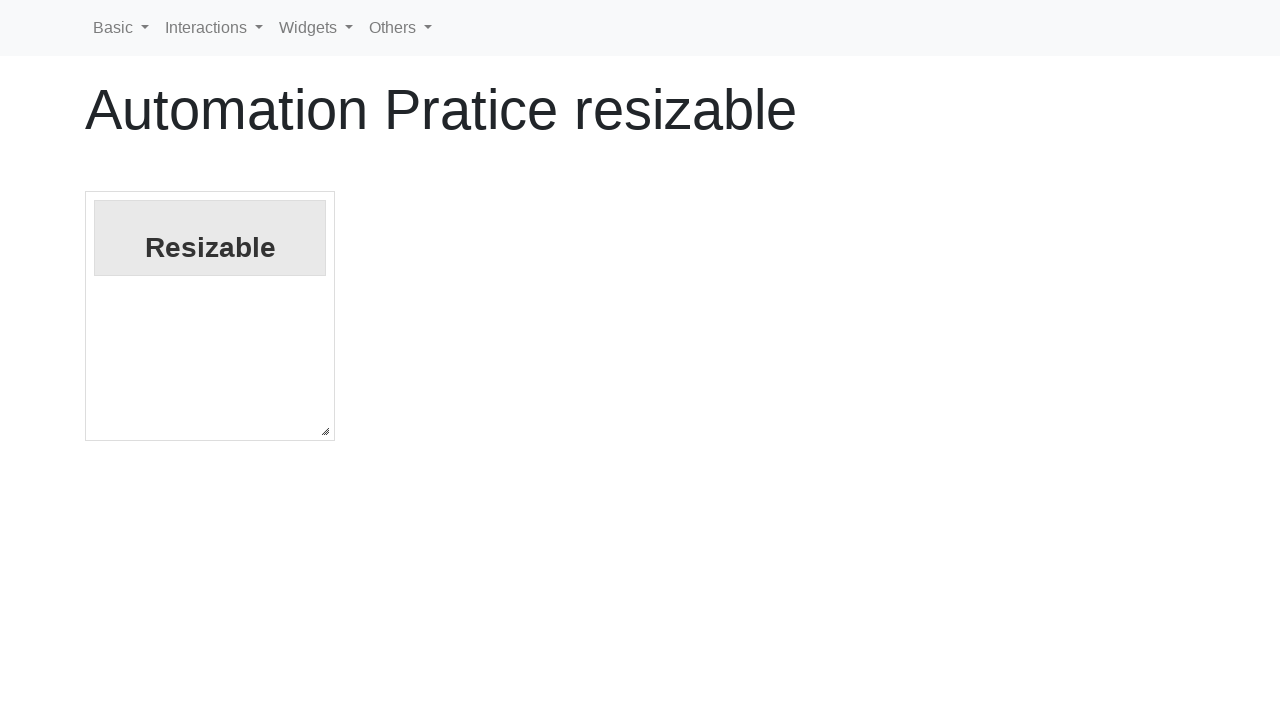

Pressed mouse button down to start resize at (209, 67)
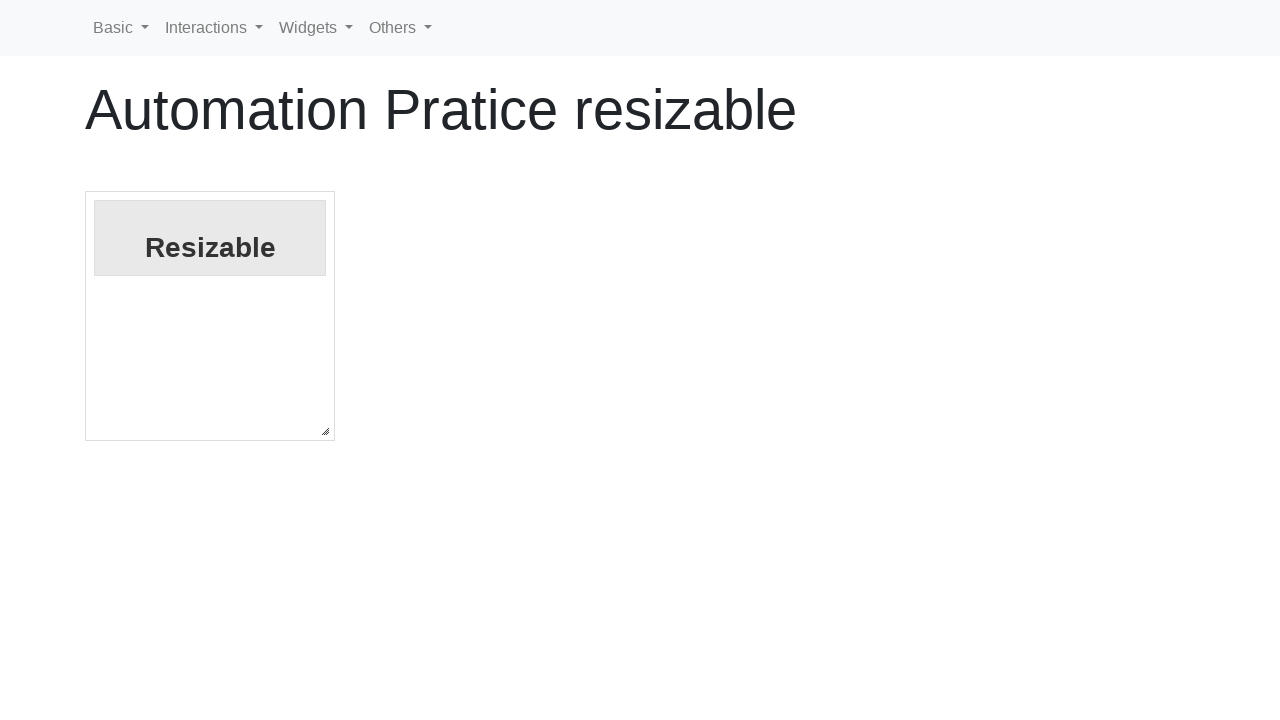

Dragged top-right corner 300 pixels to the right and 1 pixel up at (509, 66)
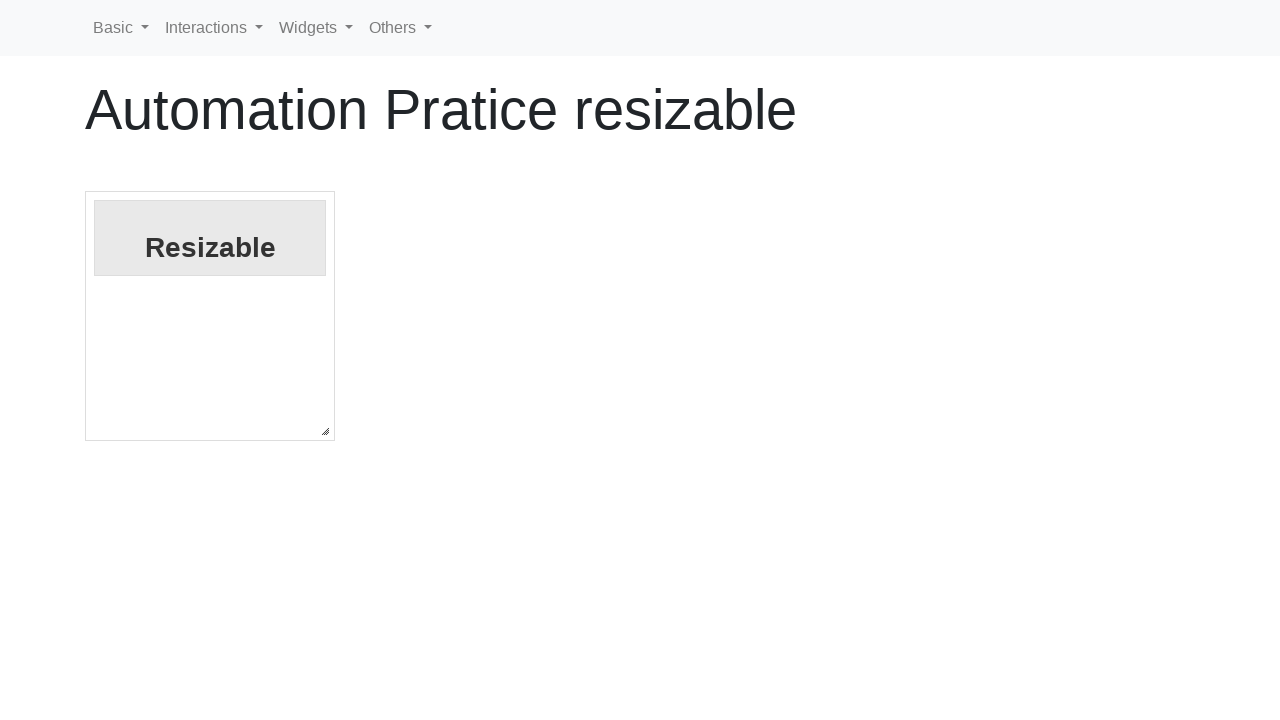

Released mouse button to complete first resize operation at (509, 66)
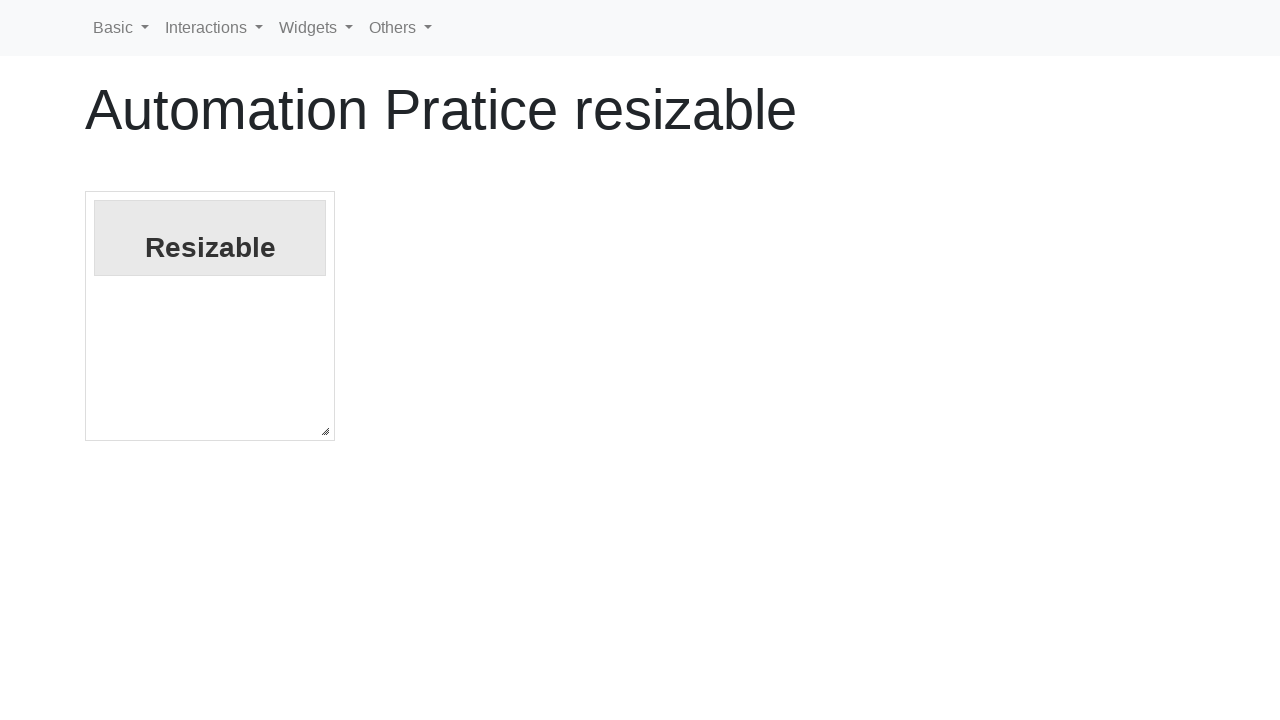

Retrieved updated resizable element bounding box
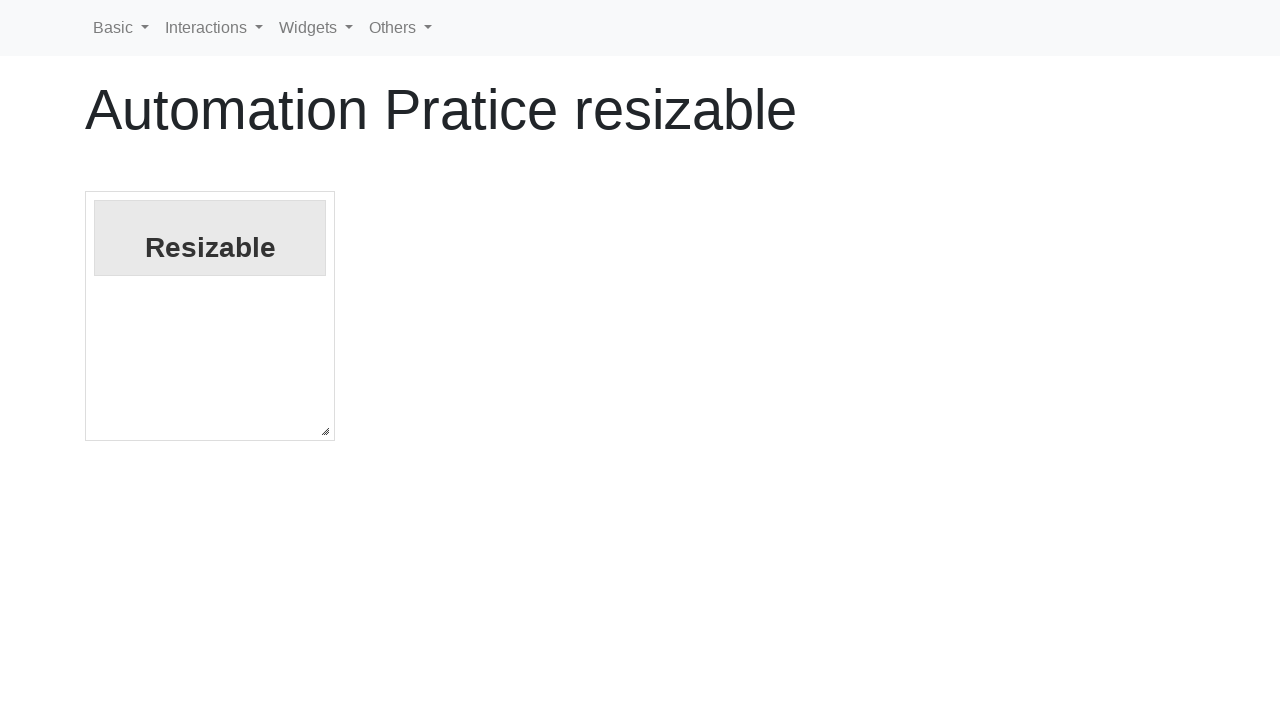

Moved mouse to bottom edge of resizable element at (86, 317)
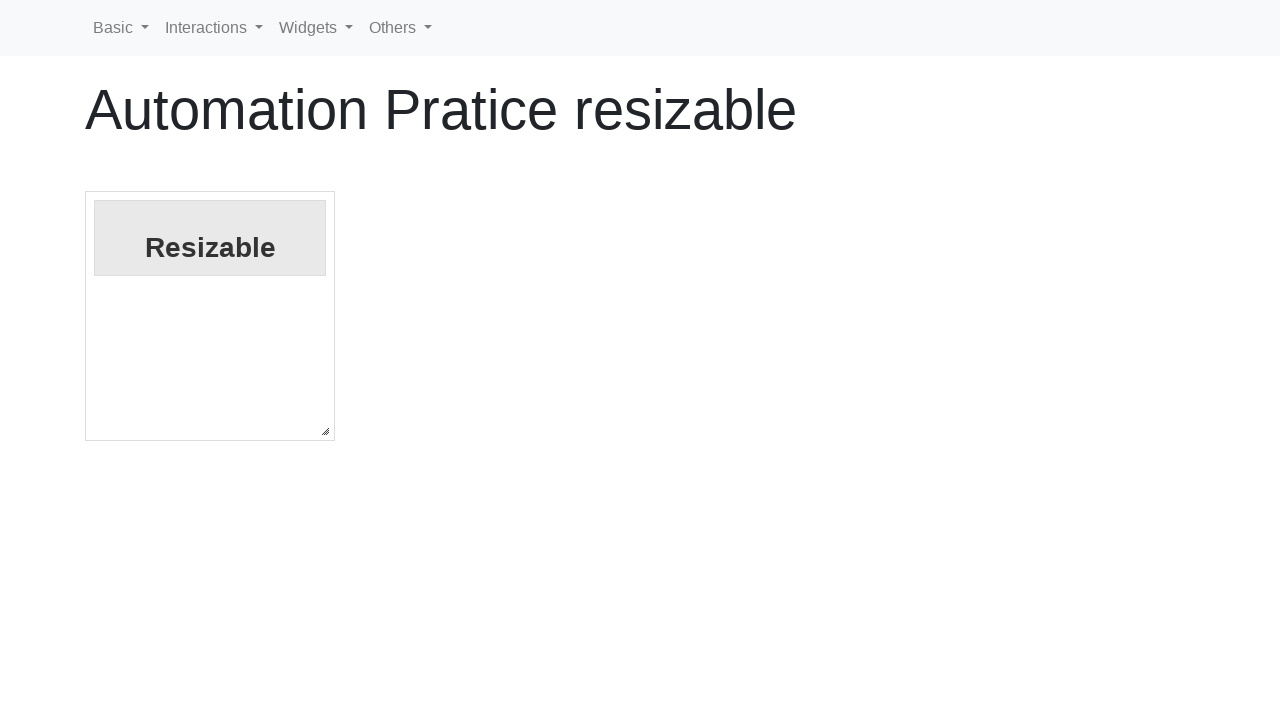

Pressed mouse button down to start second resize at (86, 317)
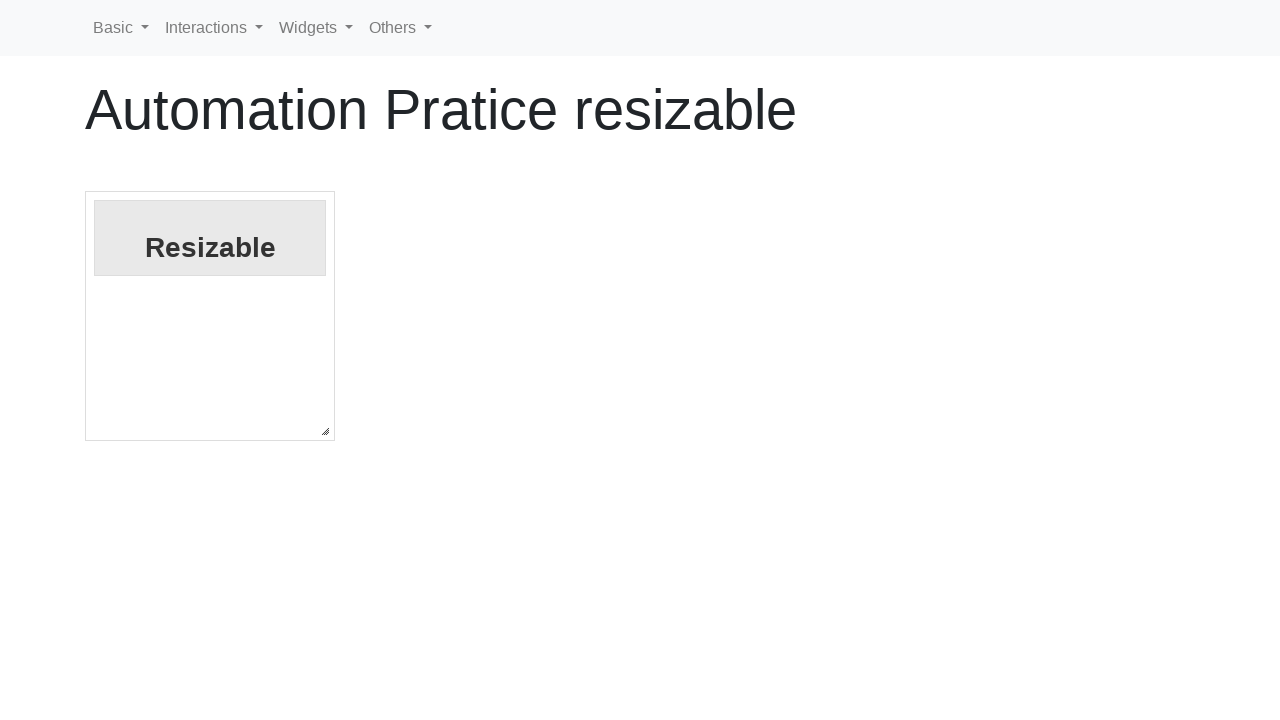

Dragged bottom edge 100 pixels upward at (85, 217)
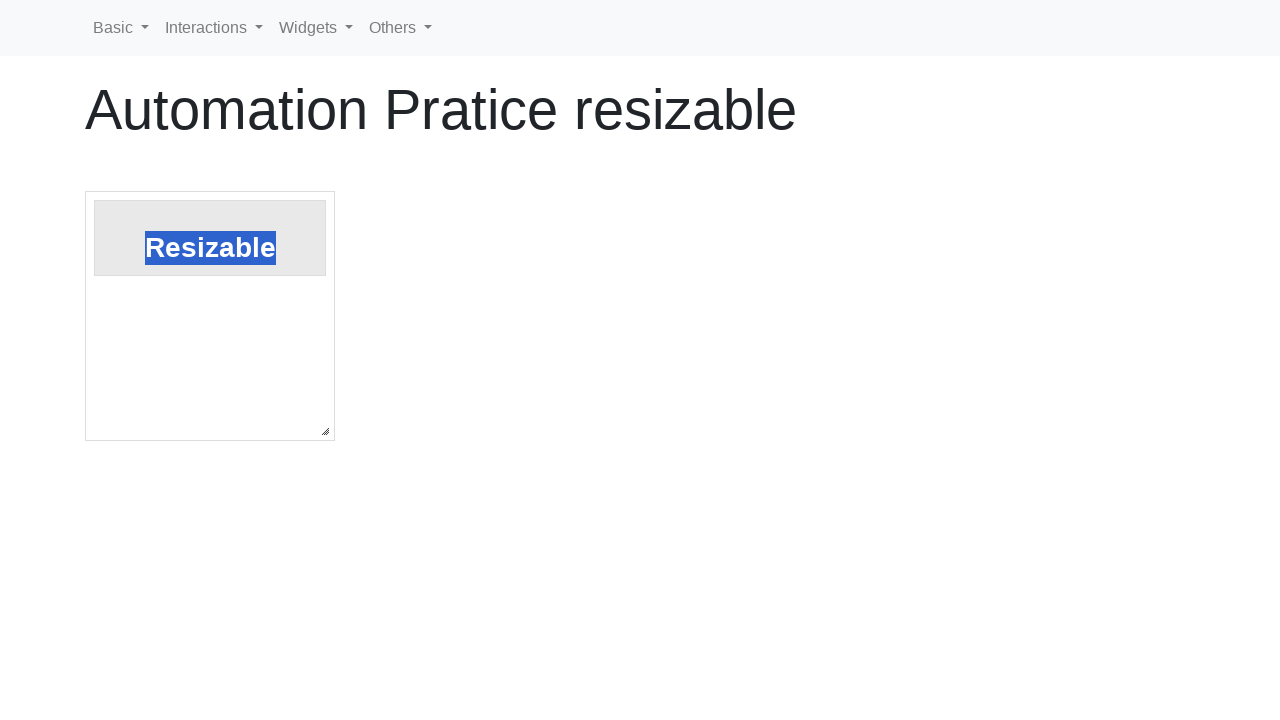

Released mouse button to complete second resize operation at (85, 217)
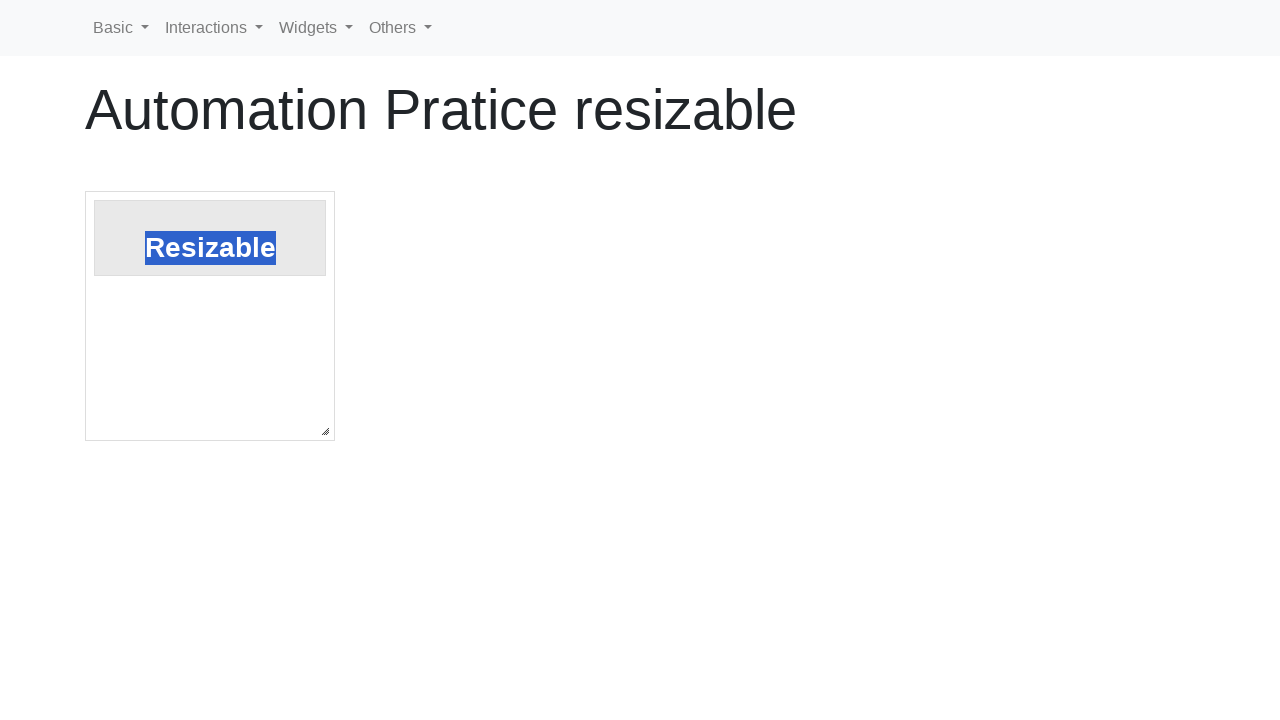

Retrieved updated resizable element bounding box
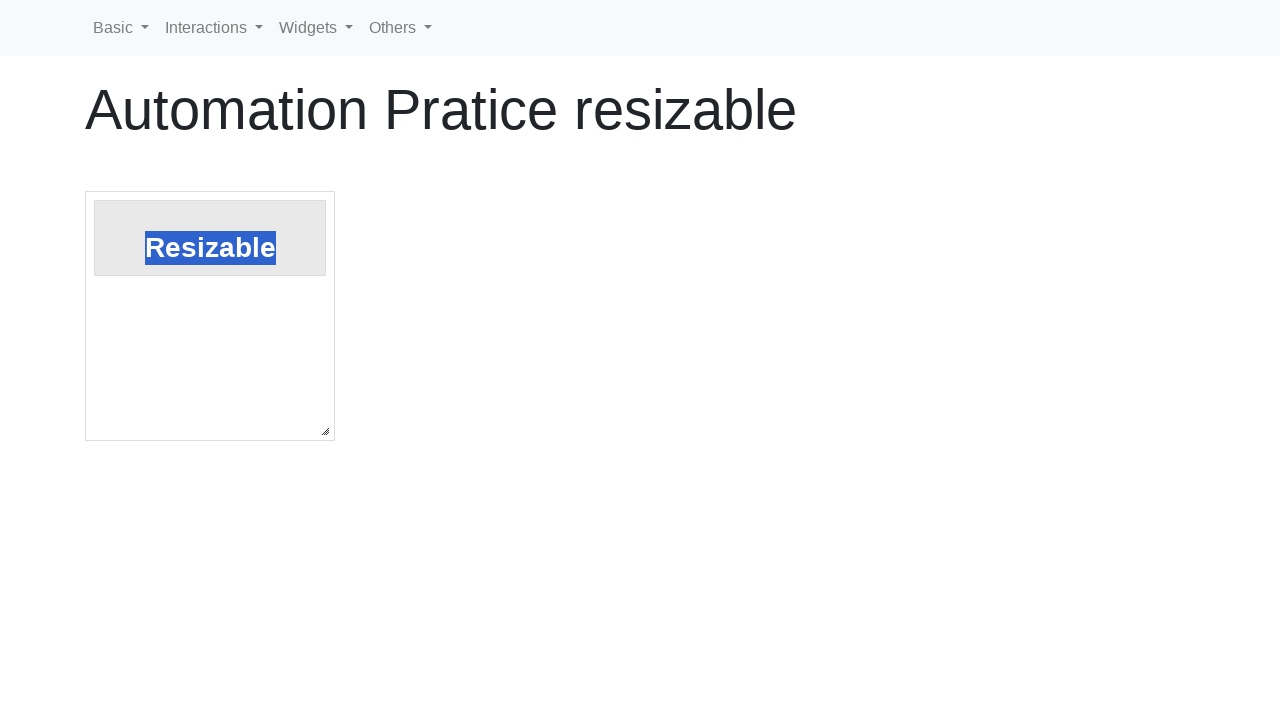

Moved mouse to top-left corner of resizable element at (85, 191)
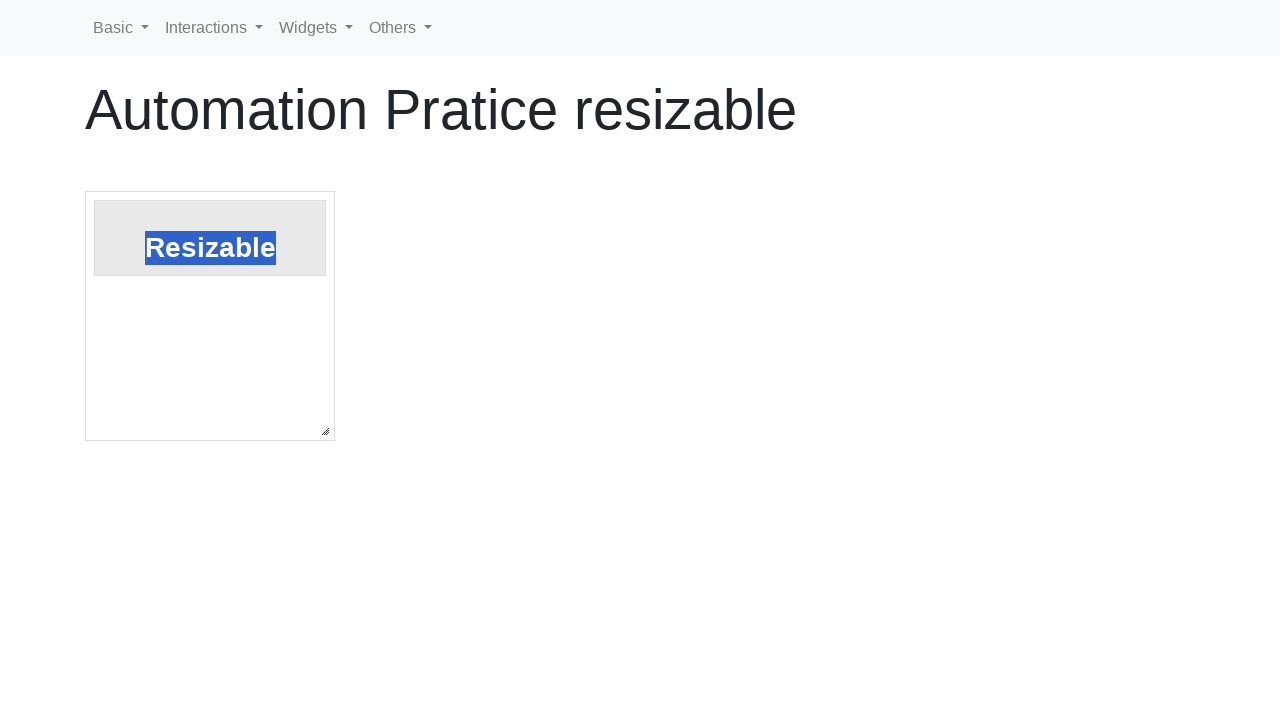

Pressed mouse button down to start third resize at (85, 191)
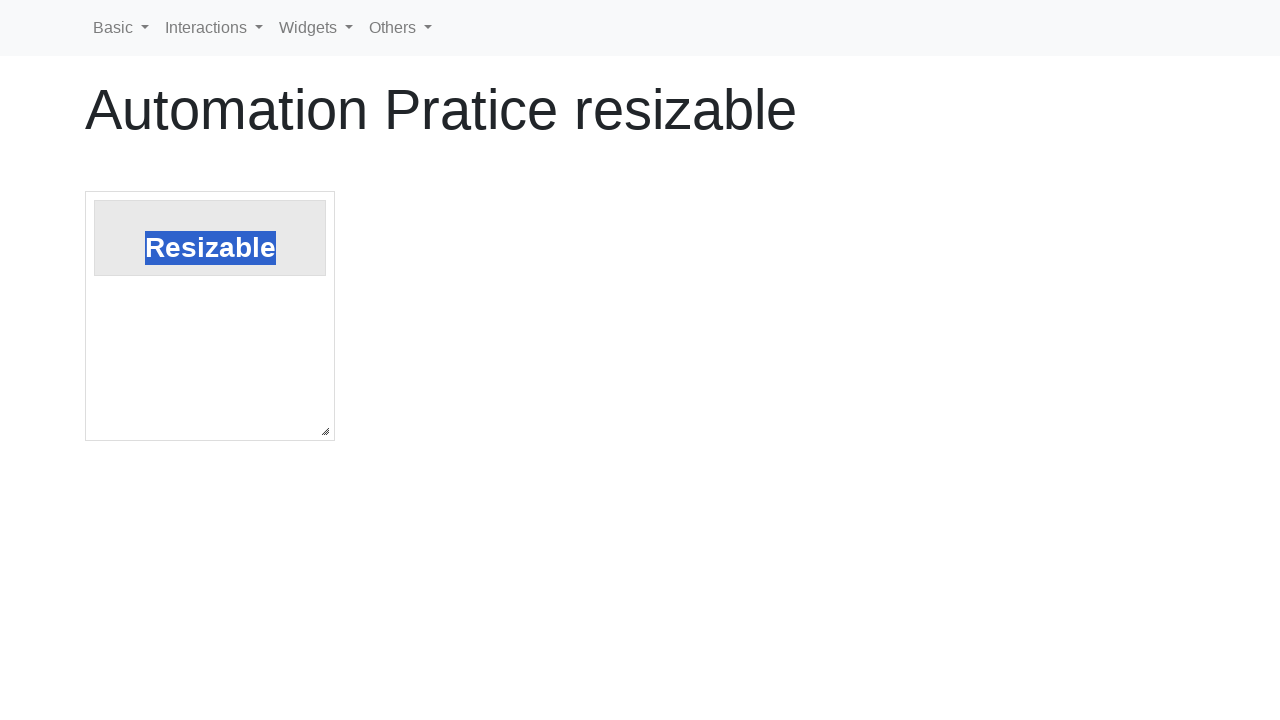

Dragged top-left corner 118 pixels right and 100 pixels down at (203, 291)
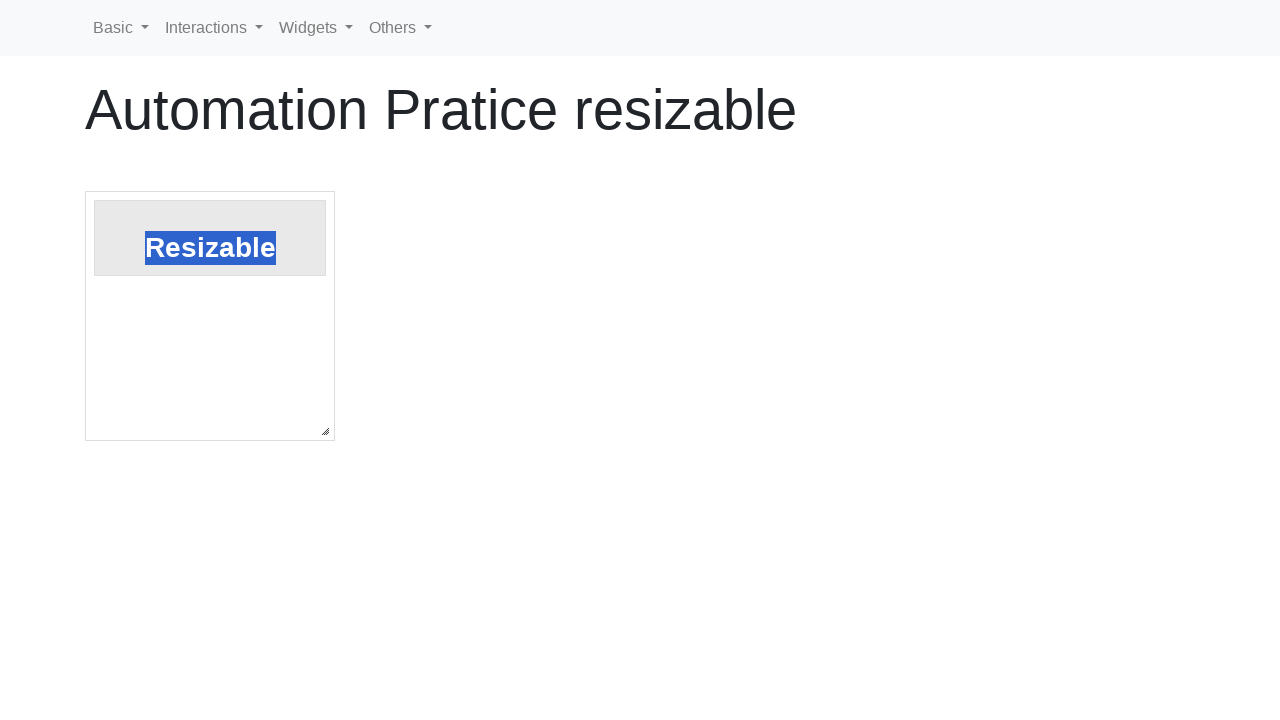

Released mouse button to complete third resize operation at (203, 291)
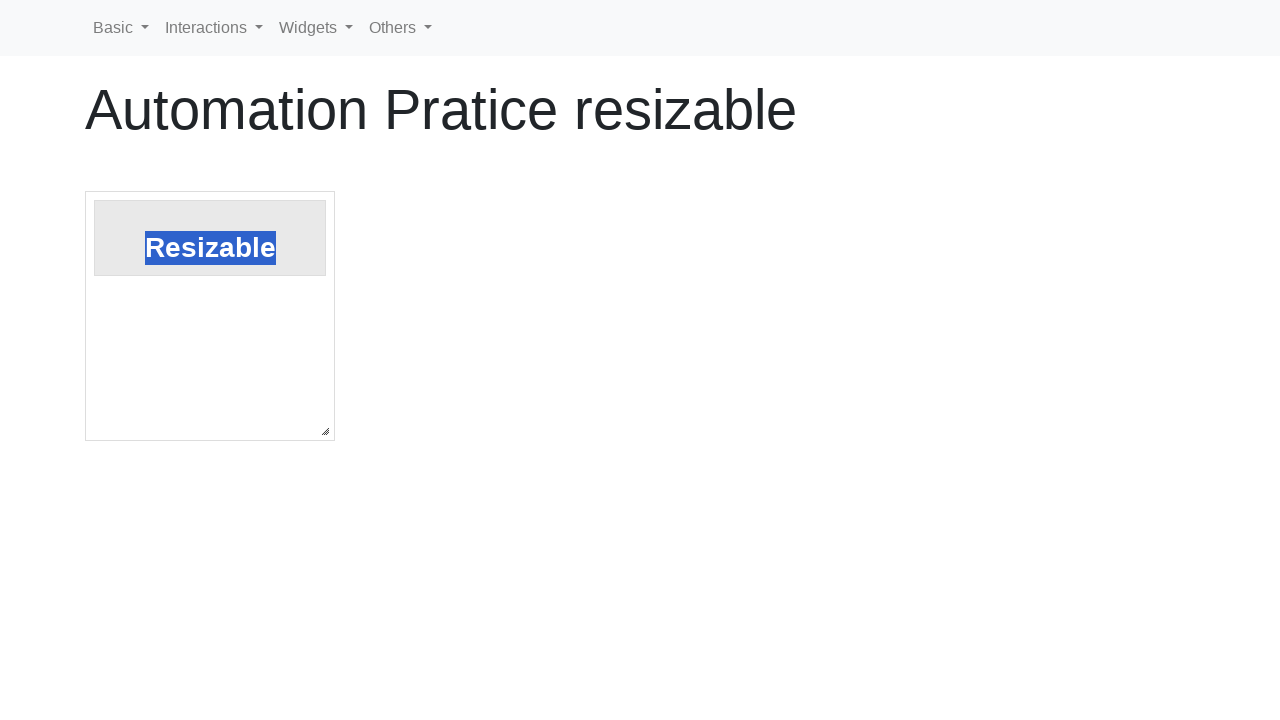

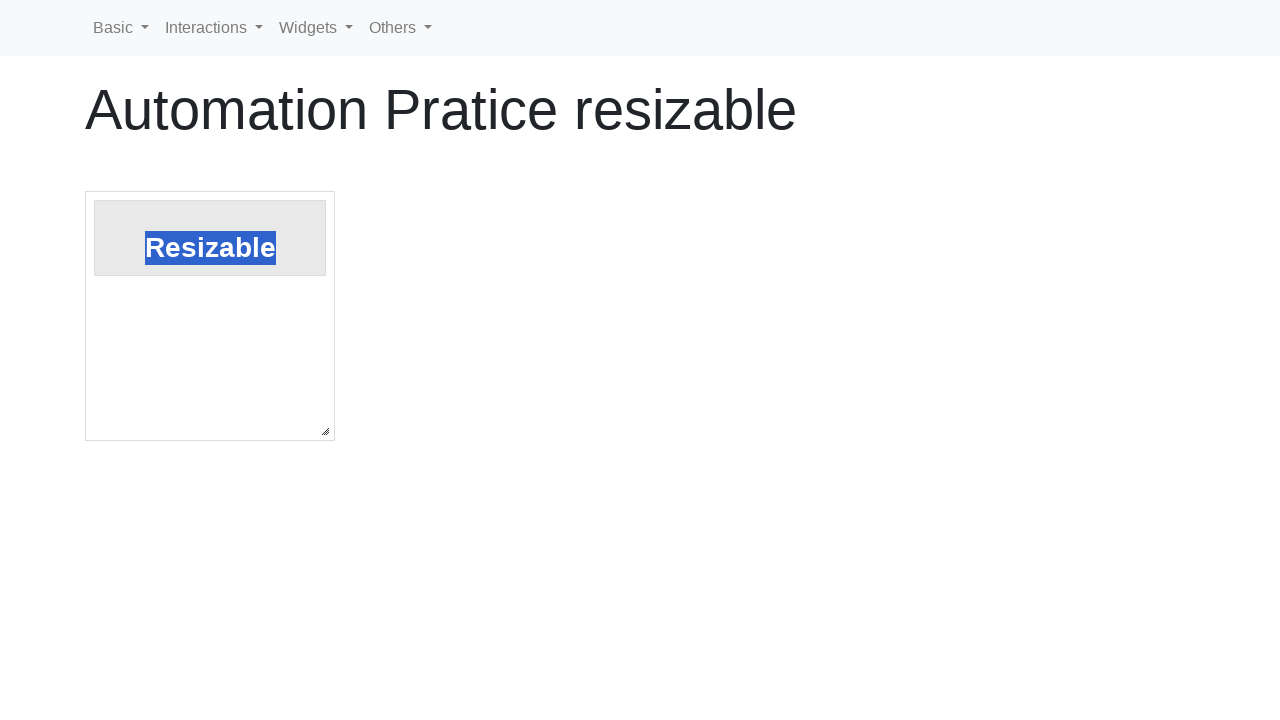